Tests adding an item to the shopping cart by selecting a category, clicking on a product, adding it to cart, and verifying it appears in the cart

Starting URL: https://www.demoblaze.com/

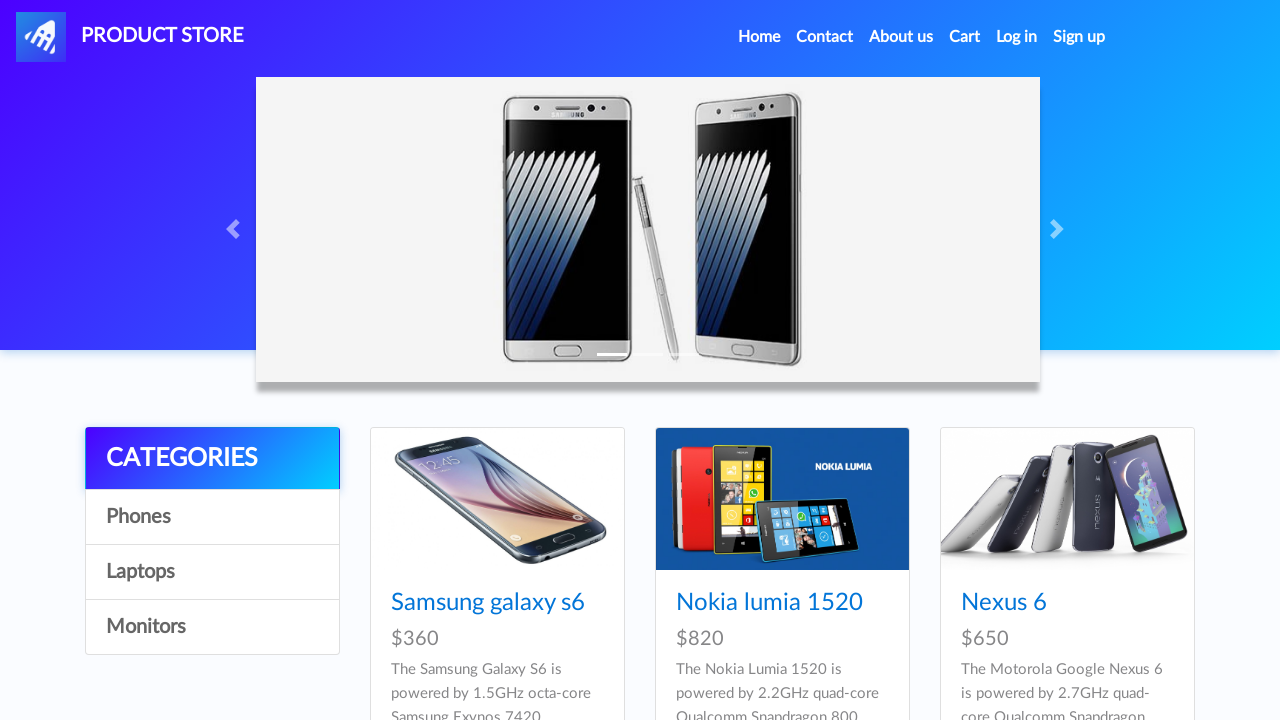

Clicked Home link to navigate to main page at (759, 37) on xpath=//a[contains(text(),'Home')]
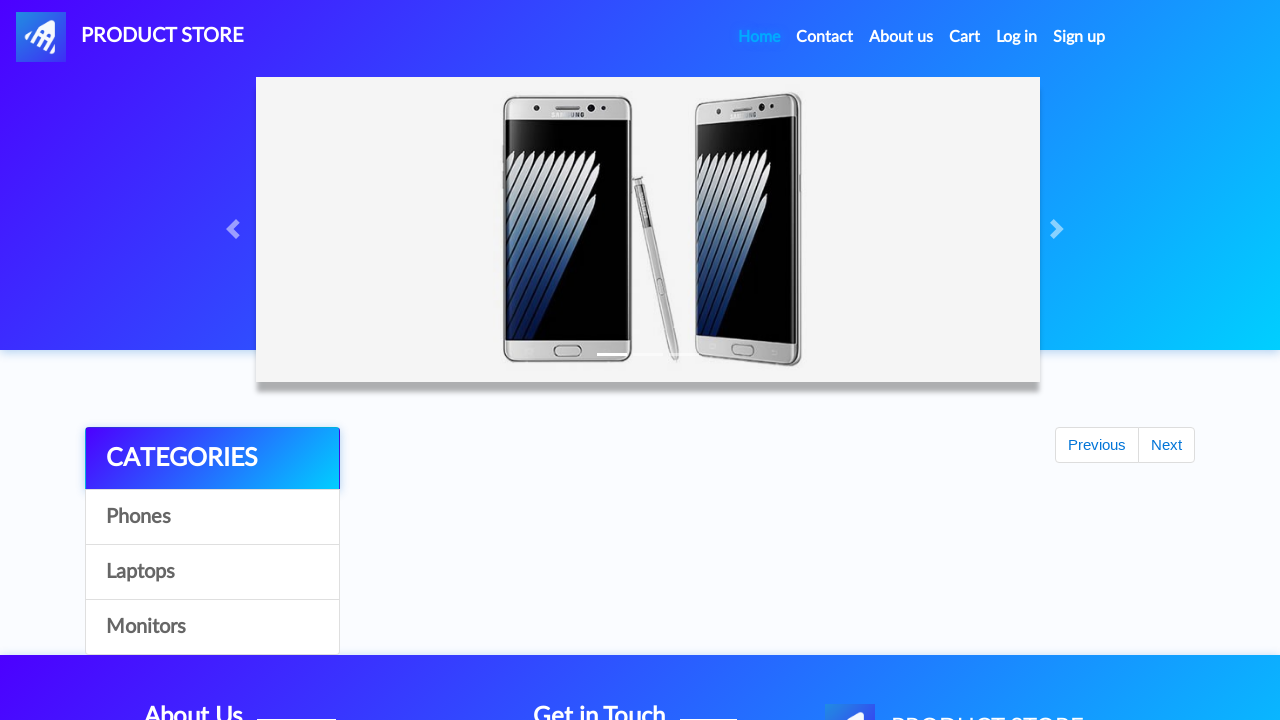

Clicked Laptops category at (212, 572) on xpath=//a[text()='Laptops']
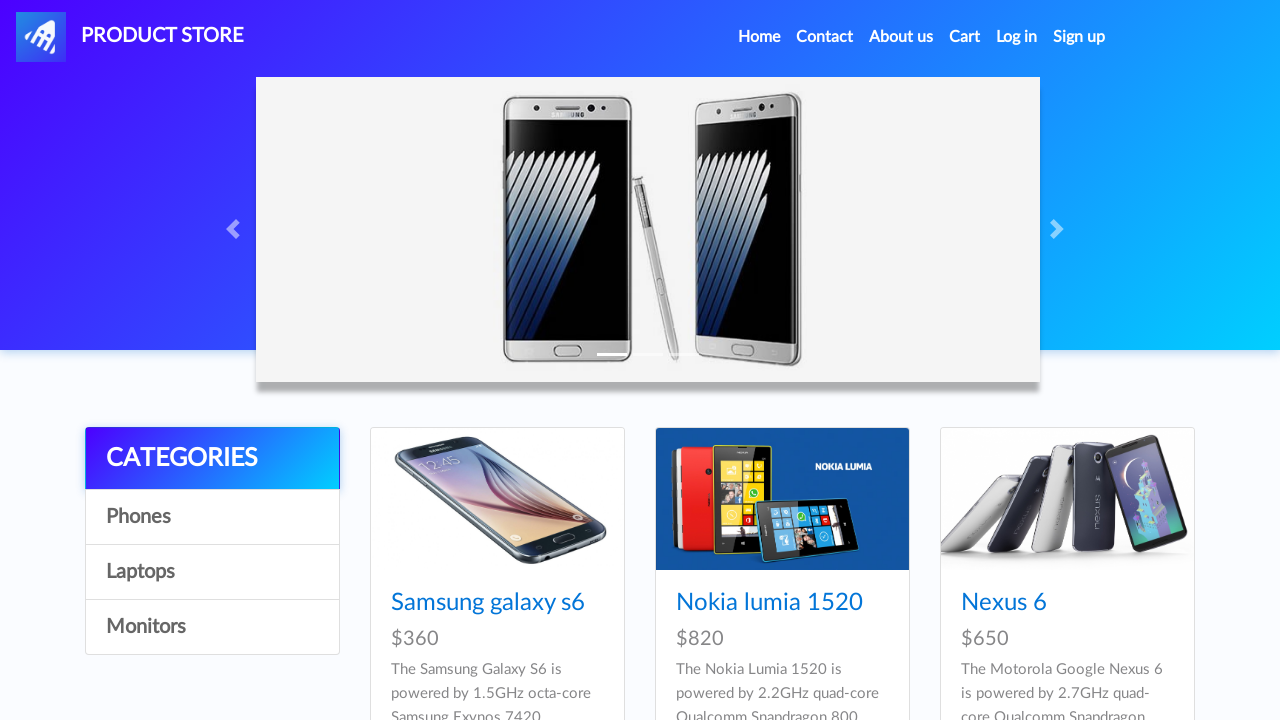

Waited for Sony vaio i5 product to load
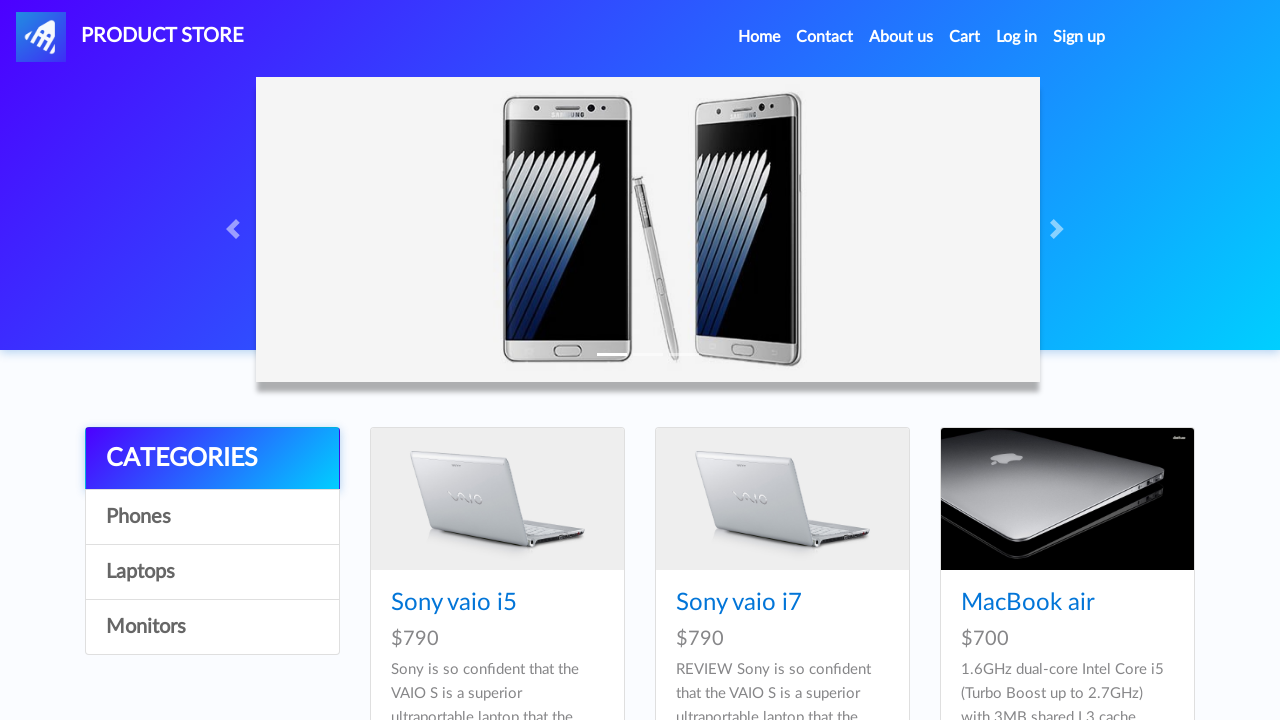

Clicked on Sony vaio i5 product at (454, 603) on xpath=//a[text()='Sony vaio i5']
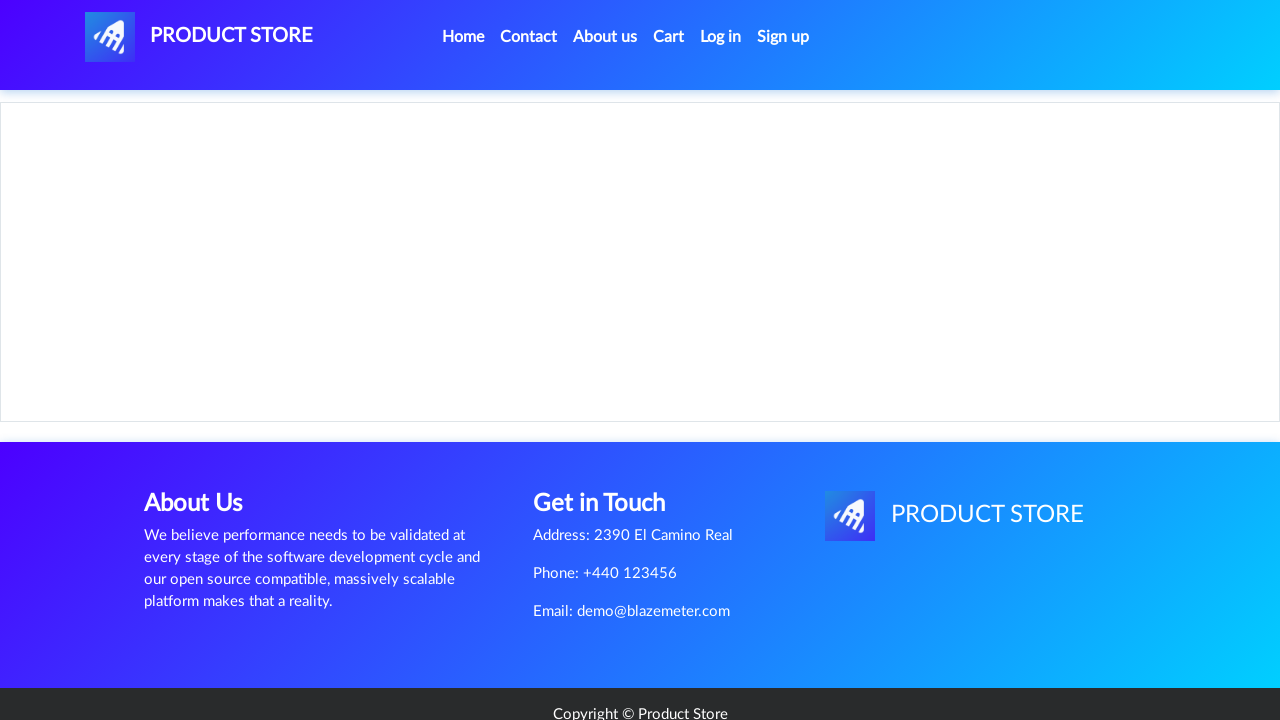

Clicked Add to cart button at (610, 440) on xpath=//a[contains(text(),'Add to cart')]
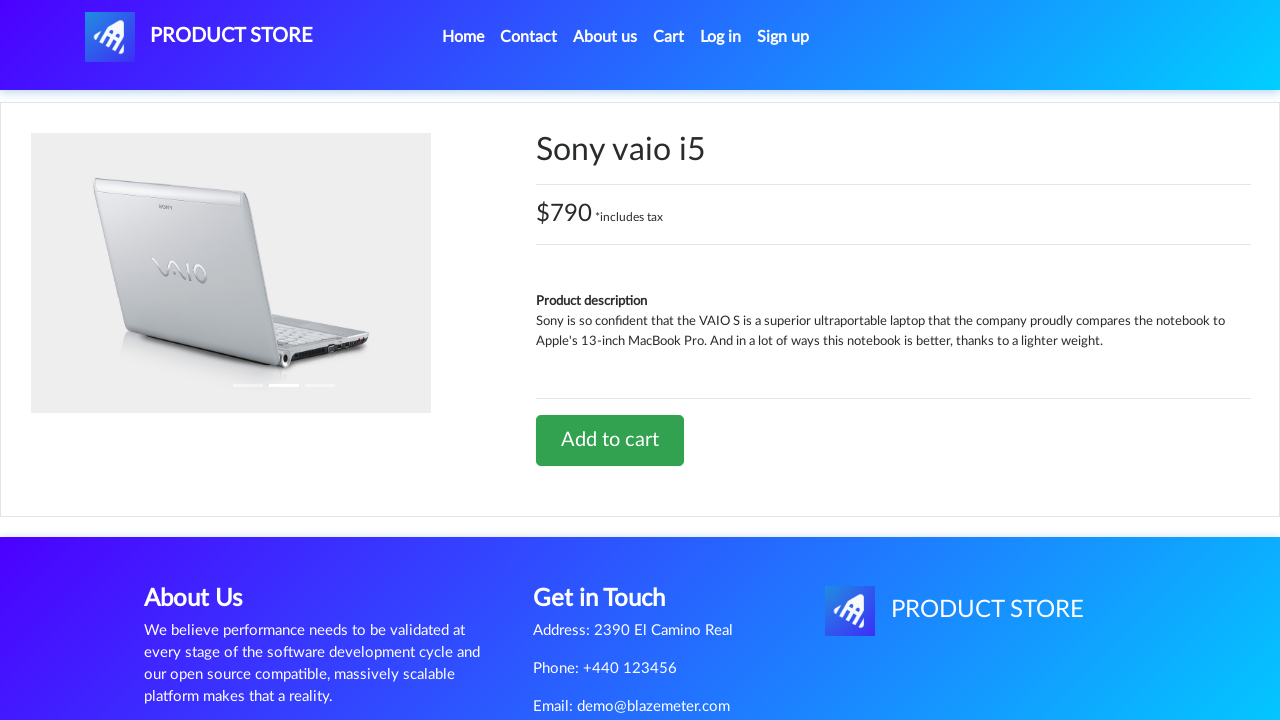

Alert dialog accepted
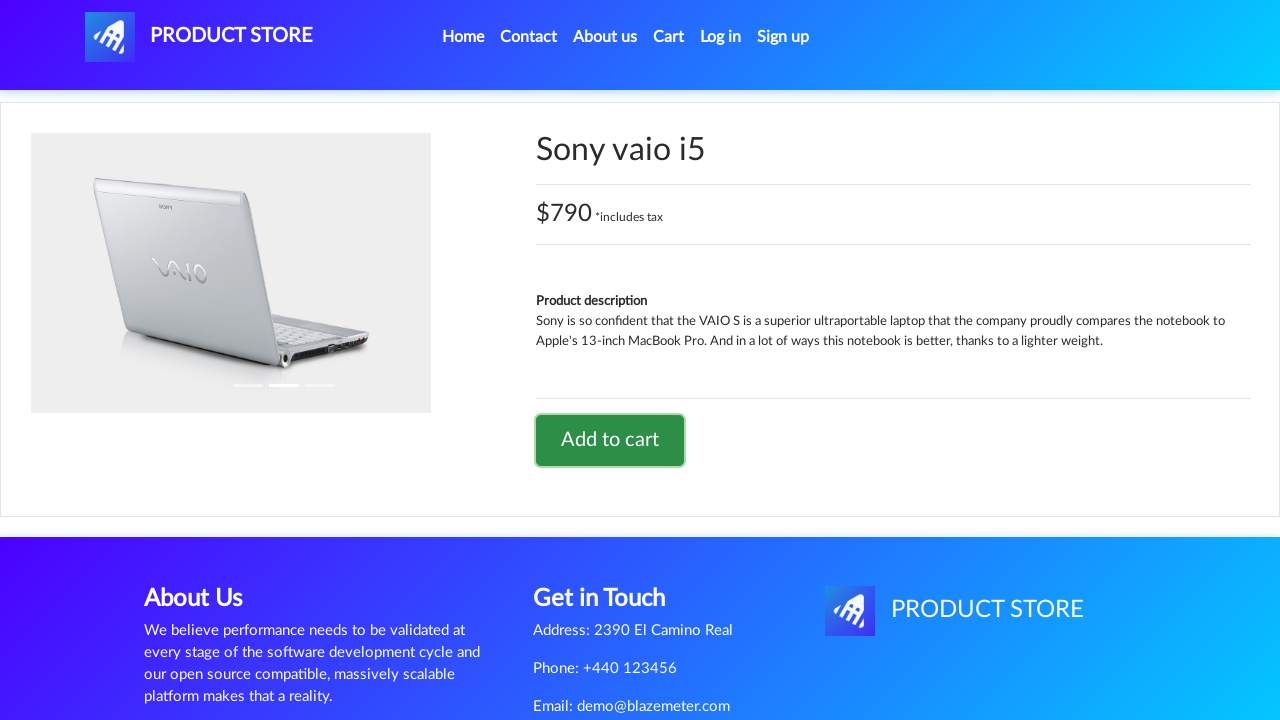

Waited 1 second for cart update
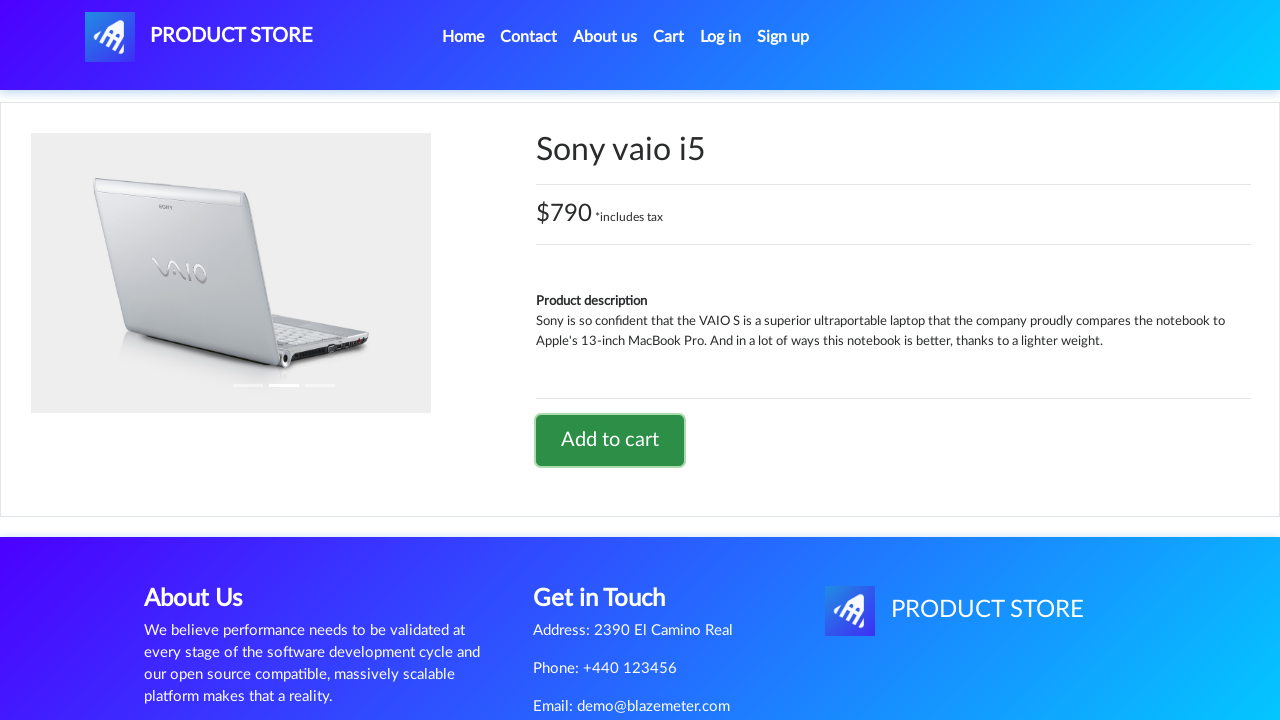

Clicked Cart link to navigate to shopping cart at (669, 37) on xpath=//a[contains(text(),'Cart')]
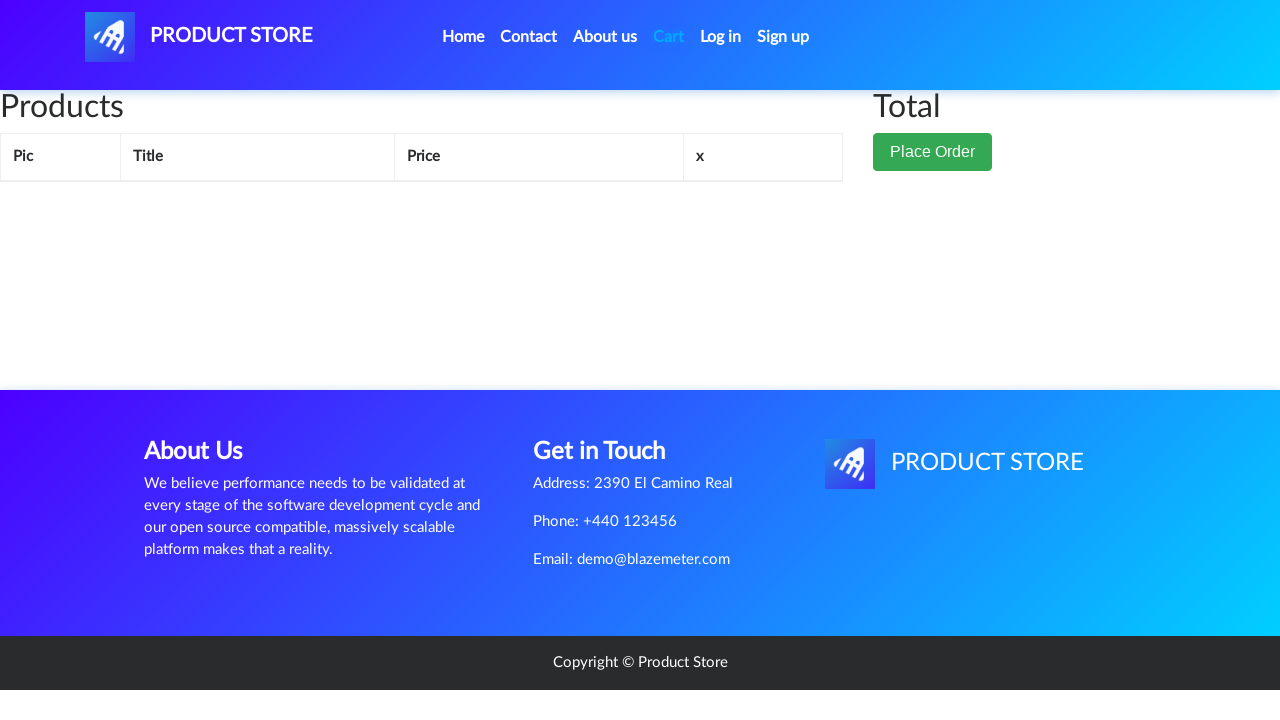

Verified Sony vaio i5 item is present in cart
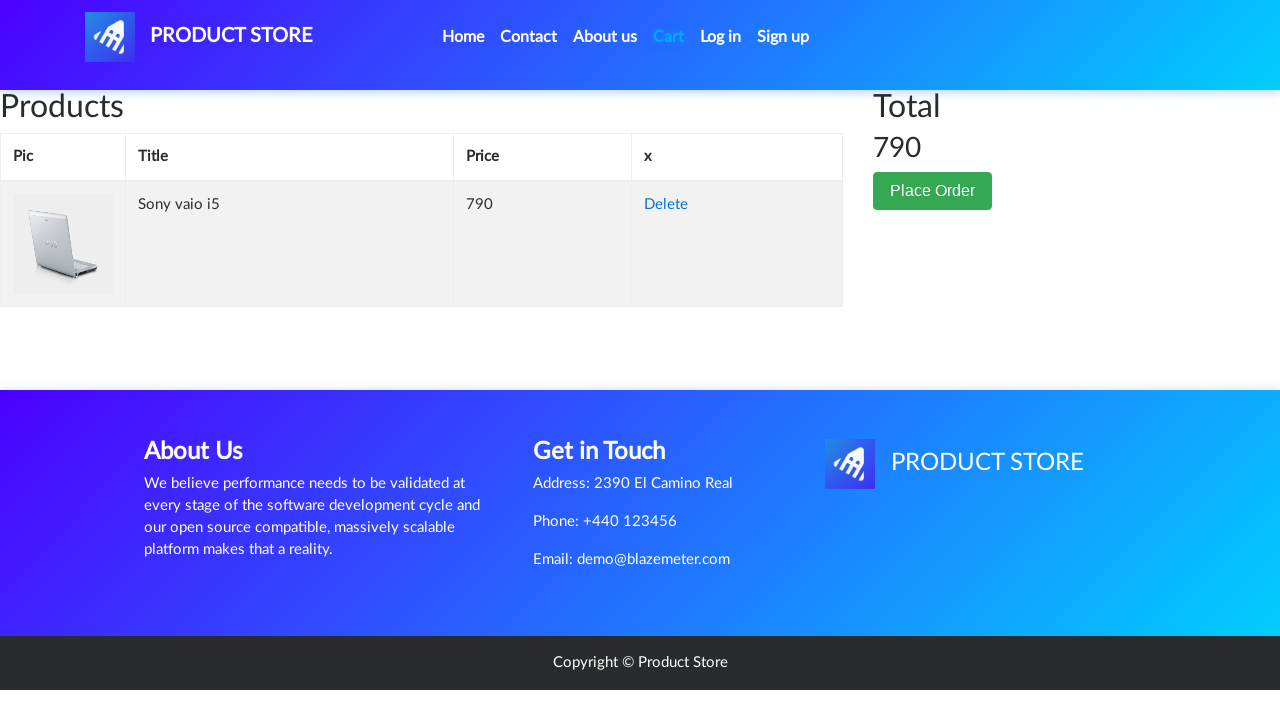

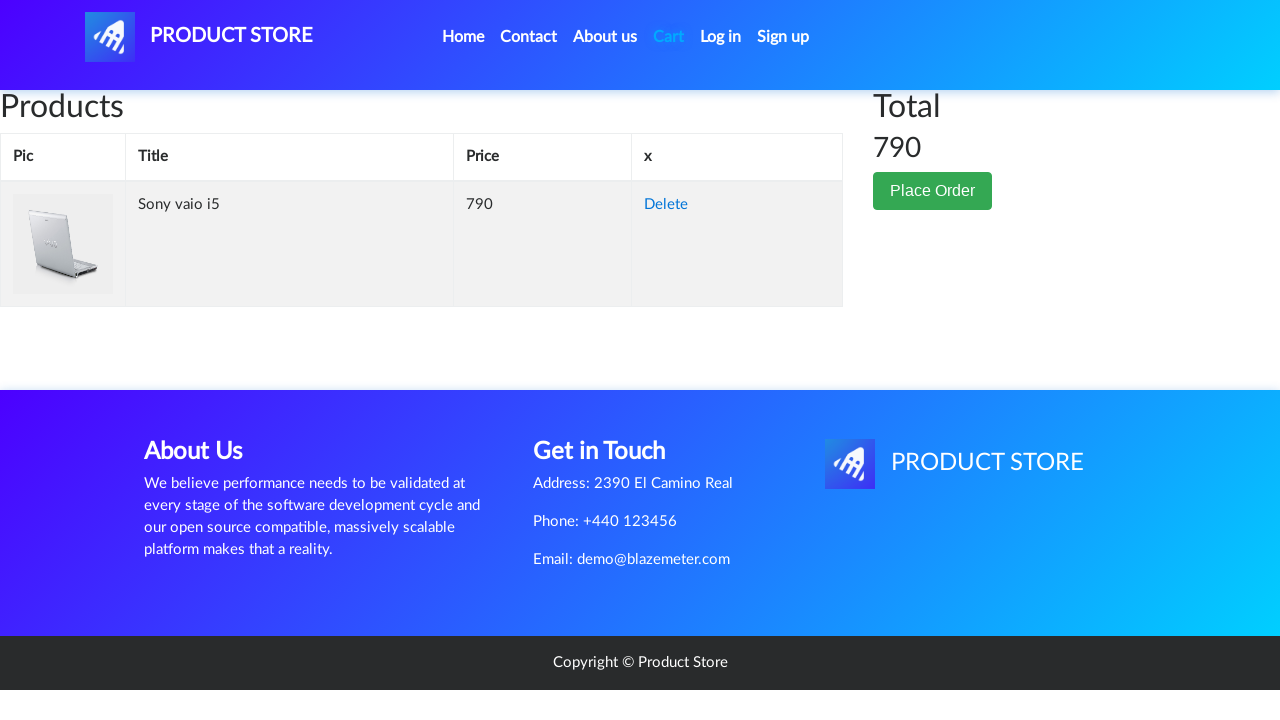